Demonstrates finding an input element using CSS selector with attribute and entering text

Starting URL: https://rahulshettyacademy.com/AutomationPractice/

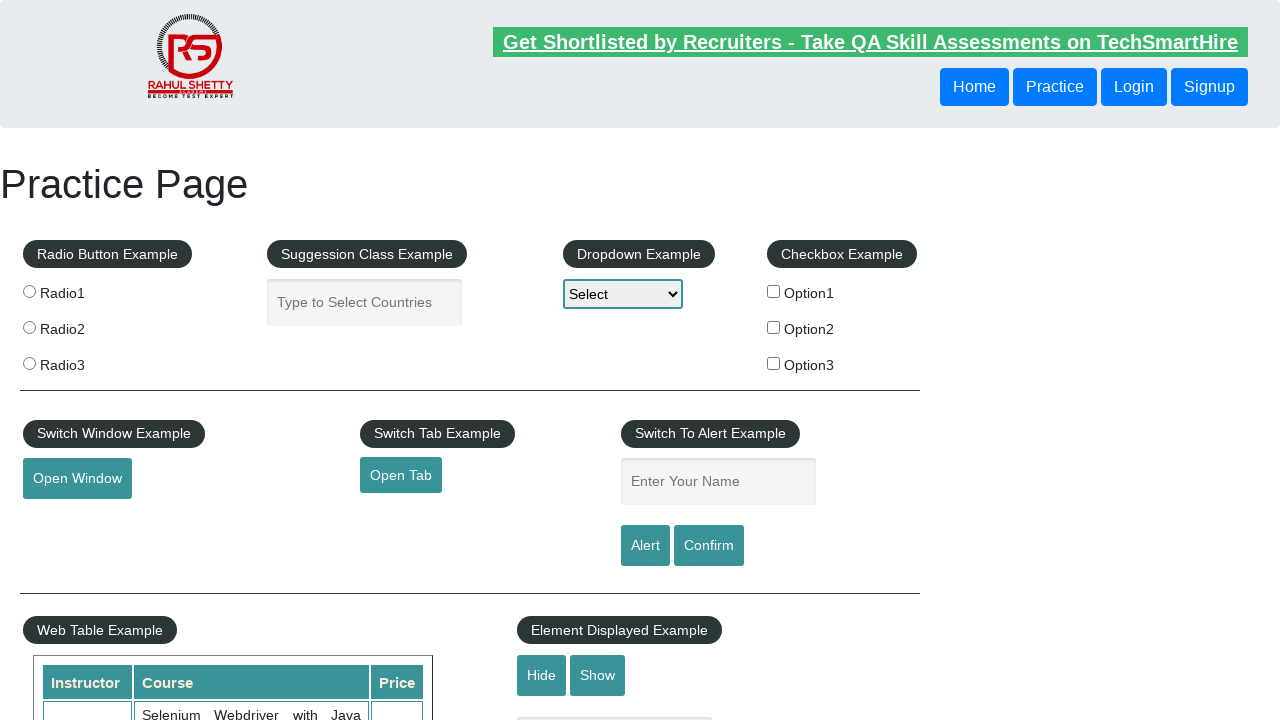

Navigated to Heroku AutomationPractice app
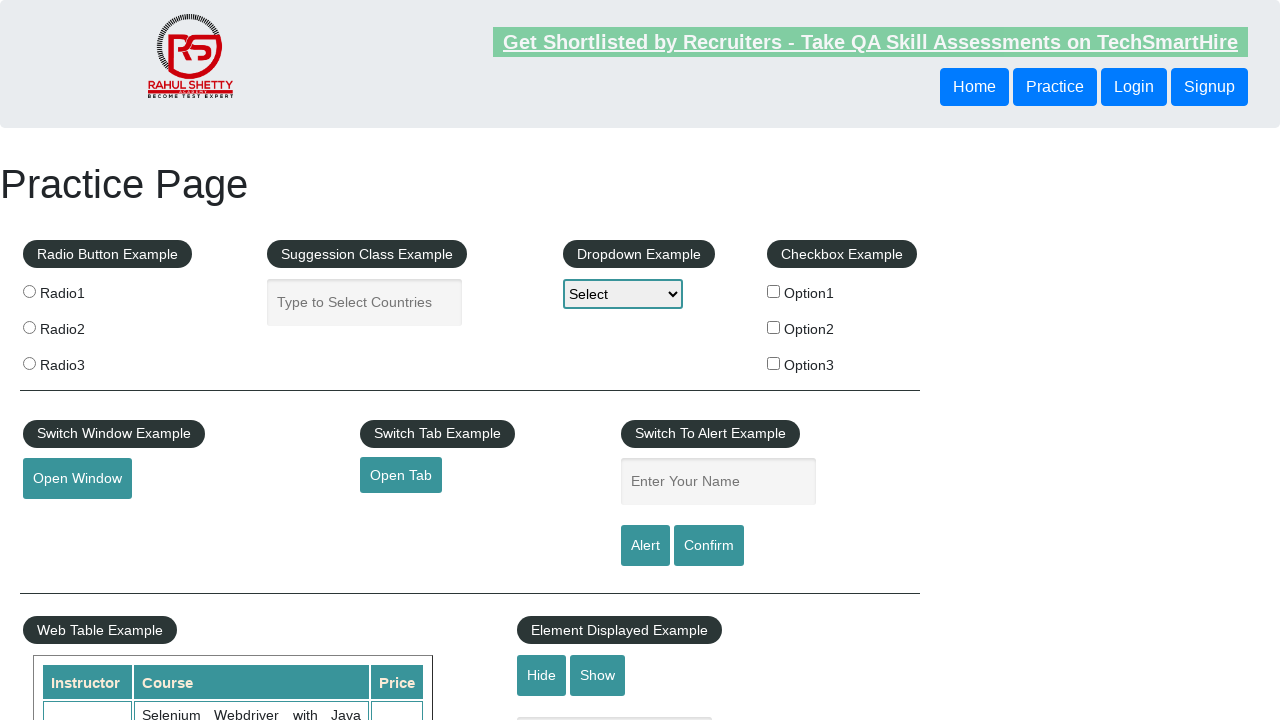

Filled country autocomplete field with 'United States' on input[placeholder='Type to Select Countries']
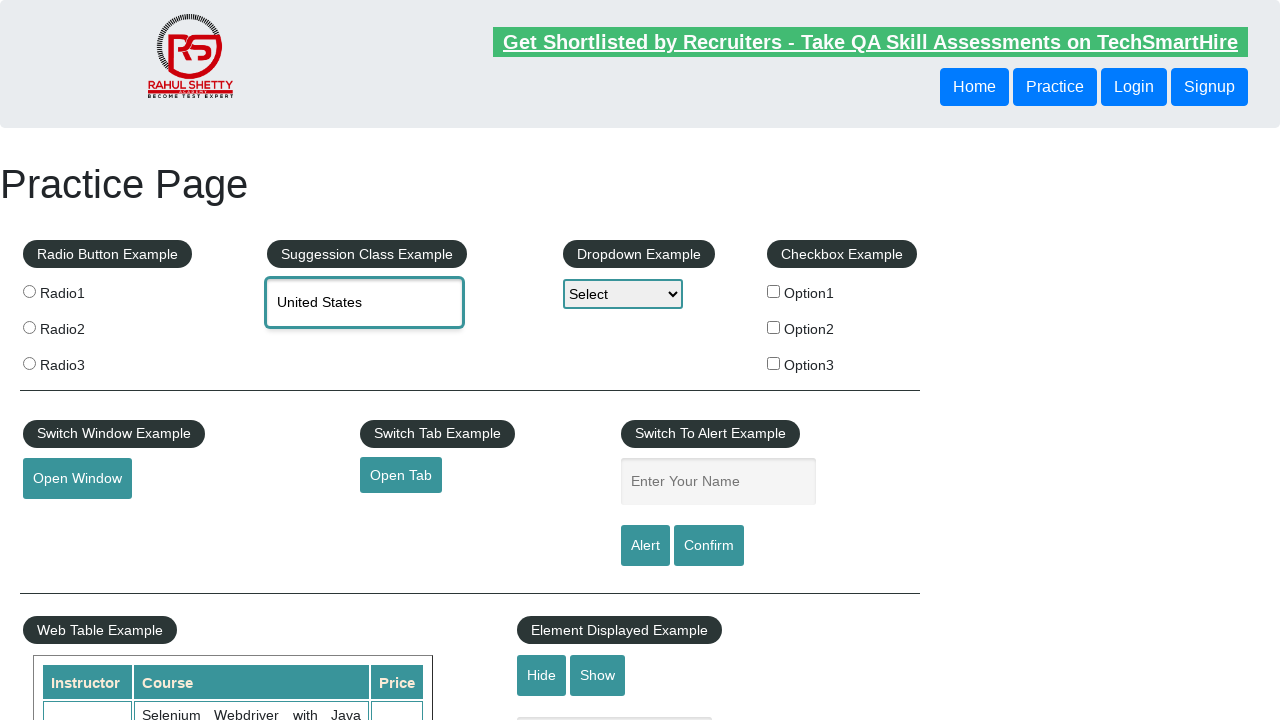

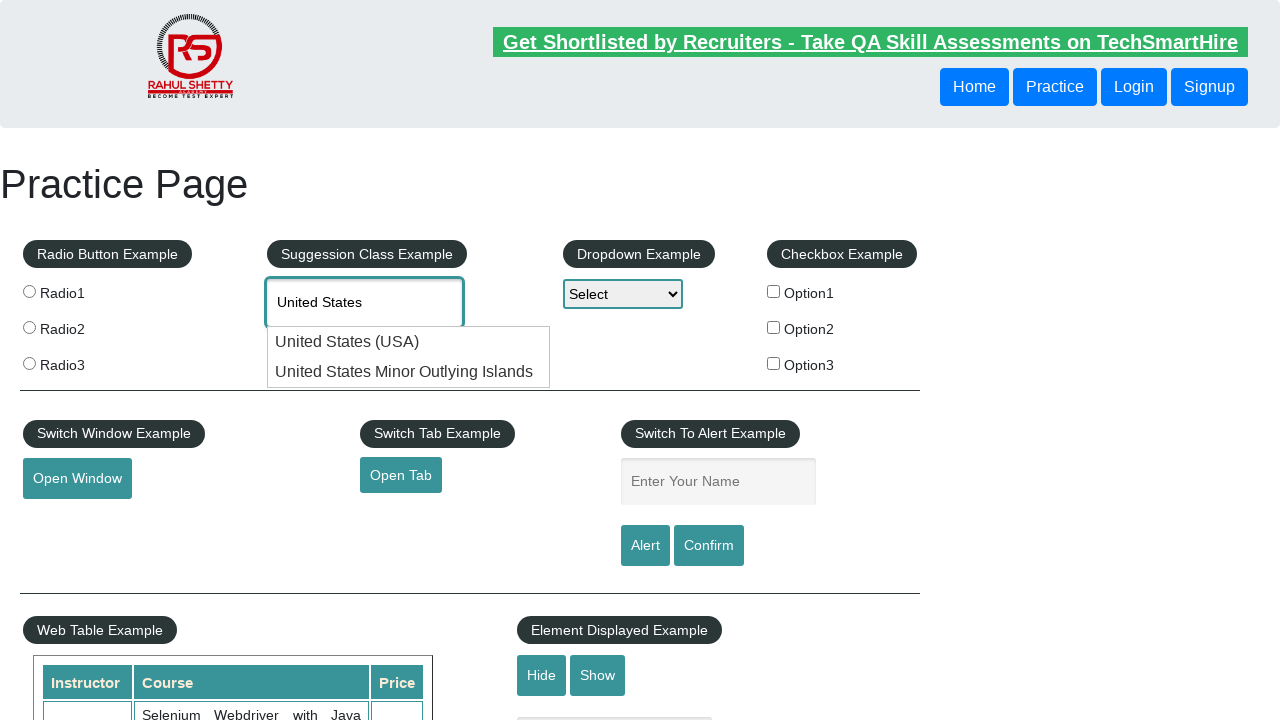